Tests the product search functionality by typing a search term, waiting for results to load, then iterating through products to find and add "Cashews" to the cart.

Starting URL: https://rahulshettyacademy.com/seleniumPractise/#/

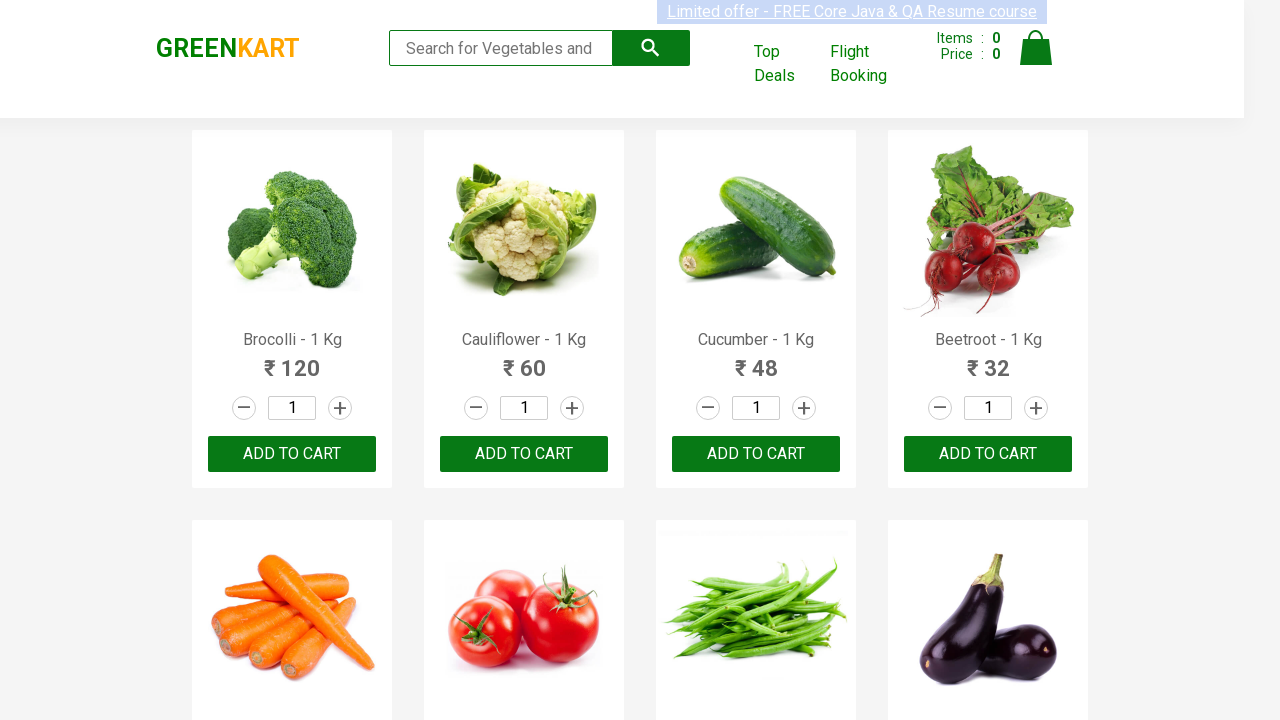

Filled search box with 'ca' to search for products on .search-keyword
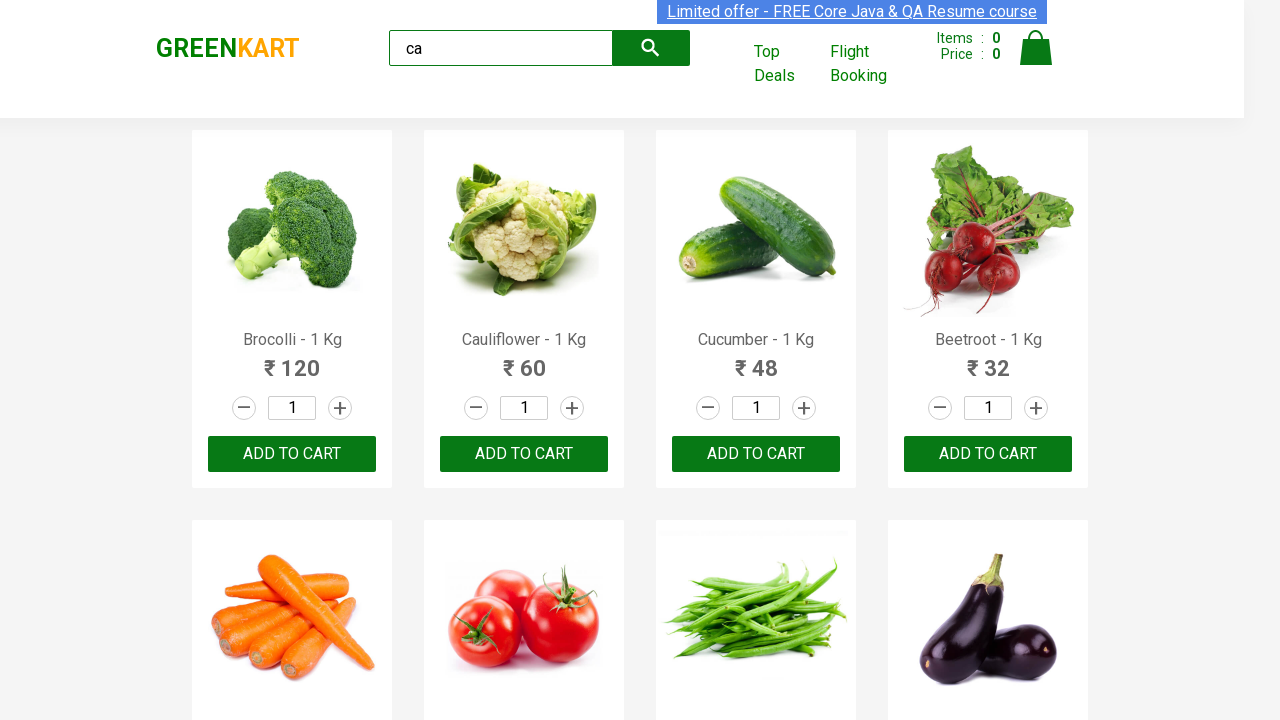

Waited 2 seconds for products to load
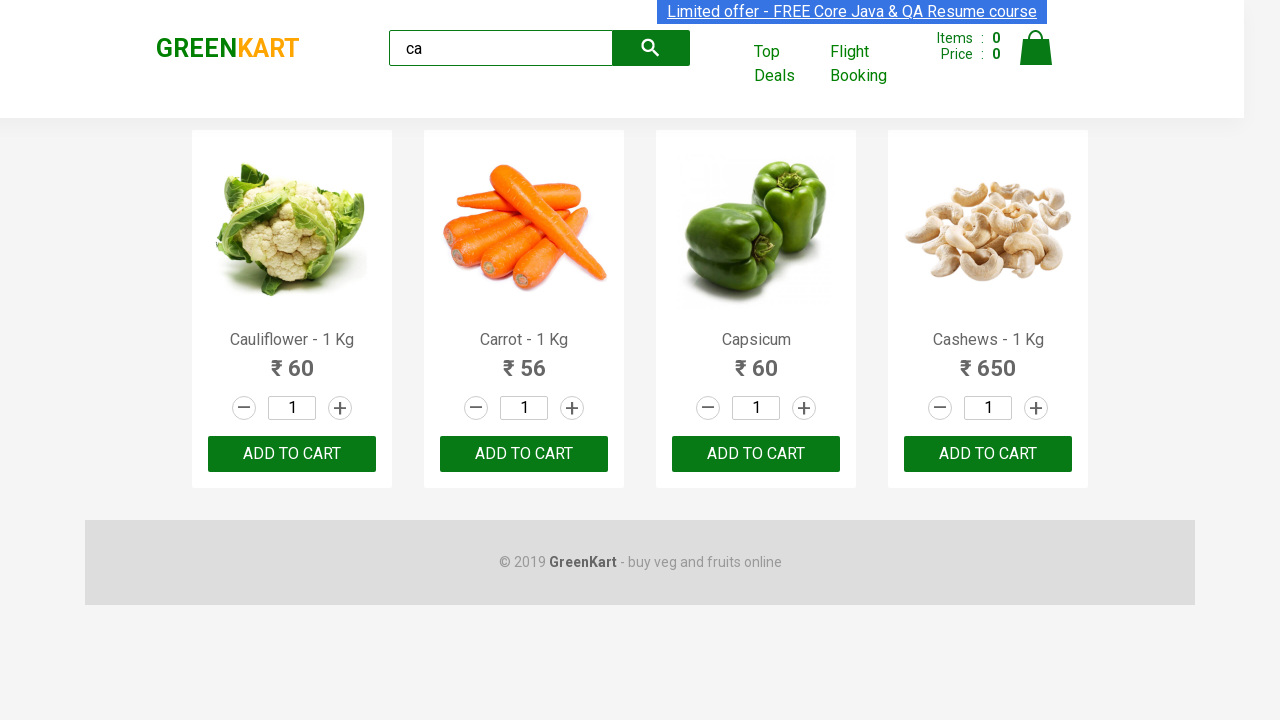

Products container became visible
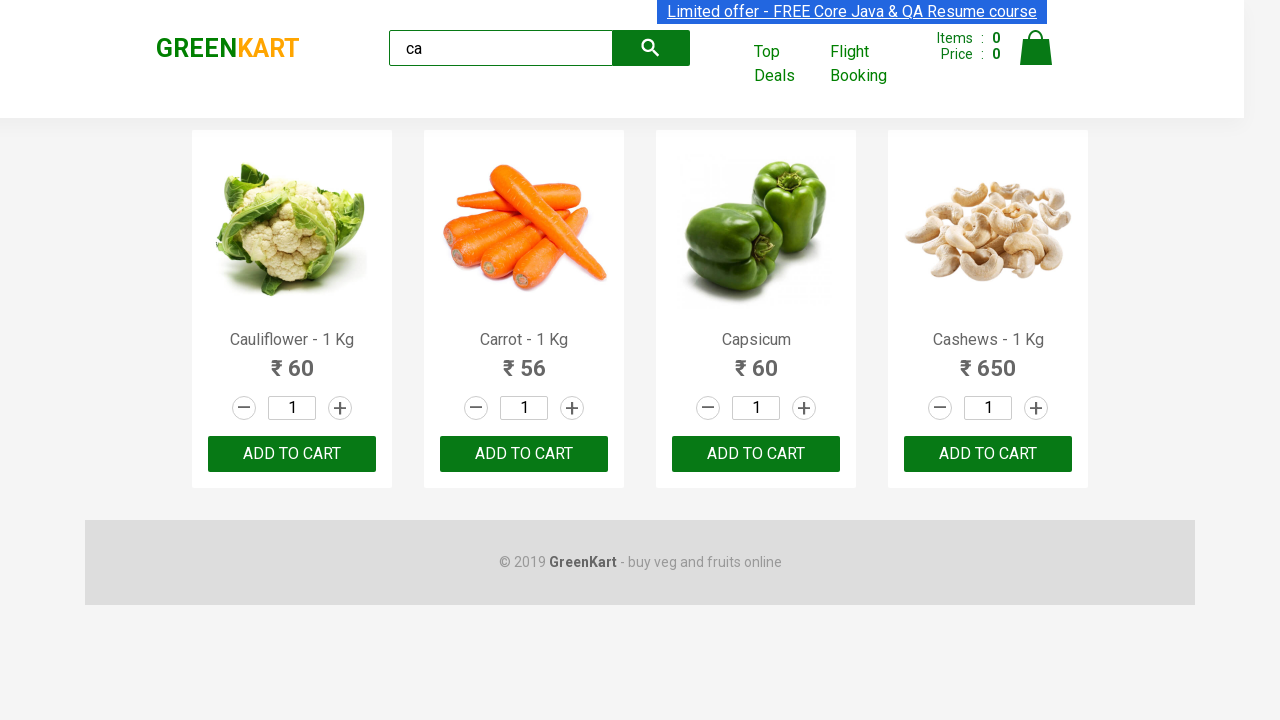

Retrieved all product elements from the page
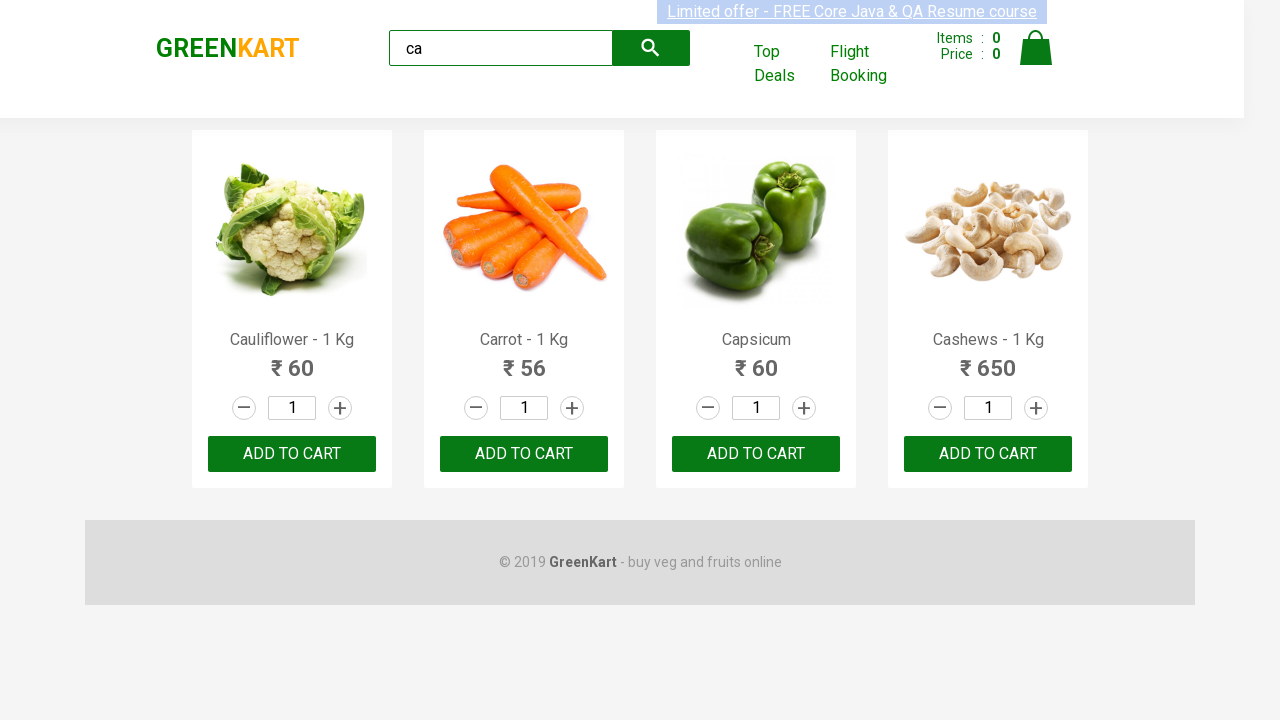

Retrieved product name: 'Cauliflower - 1 Kg'
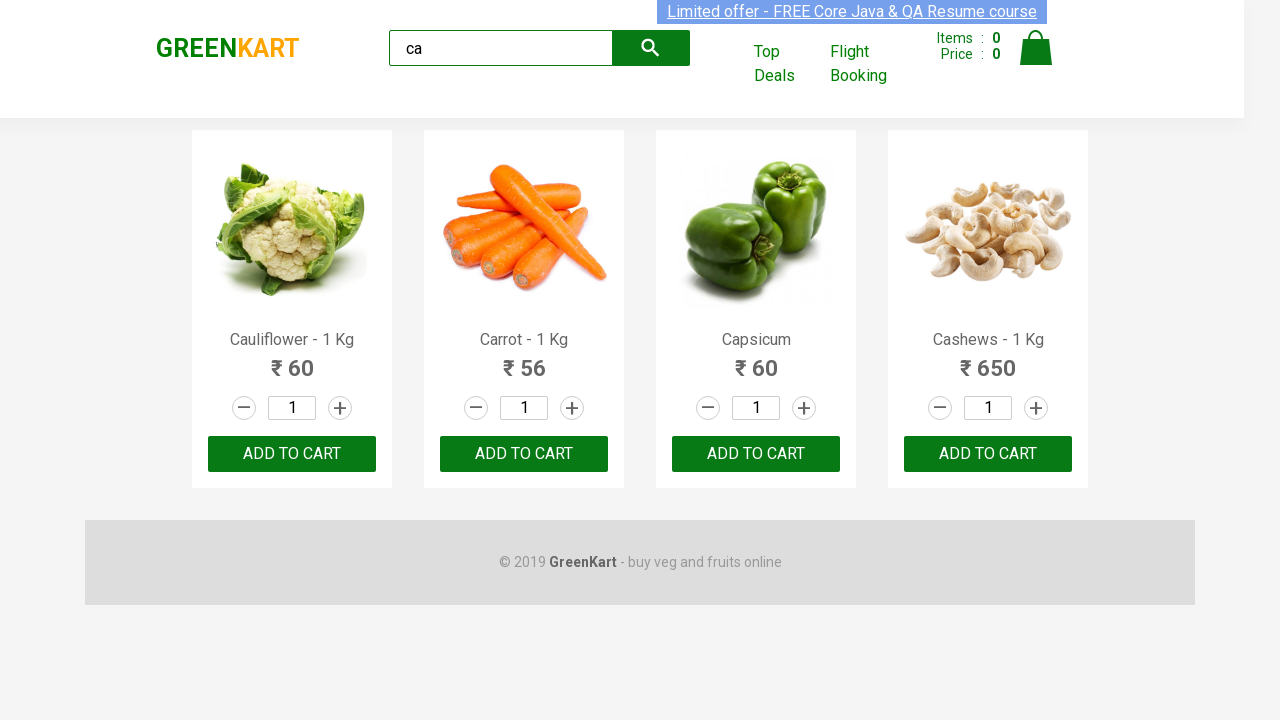

Retrieved product name: 'Carrot - 1 Kg'
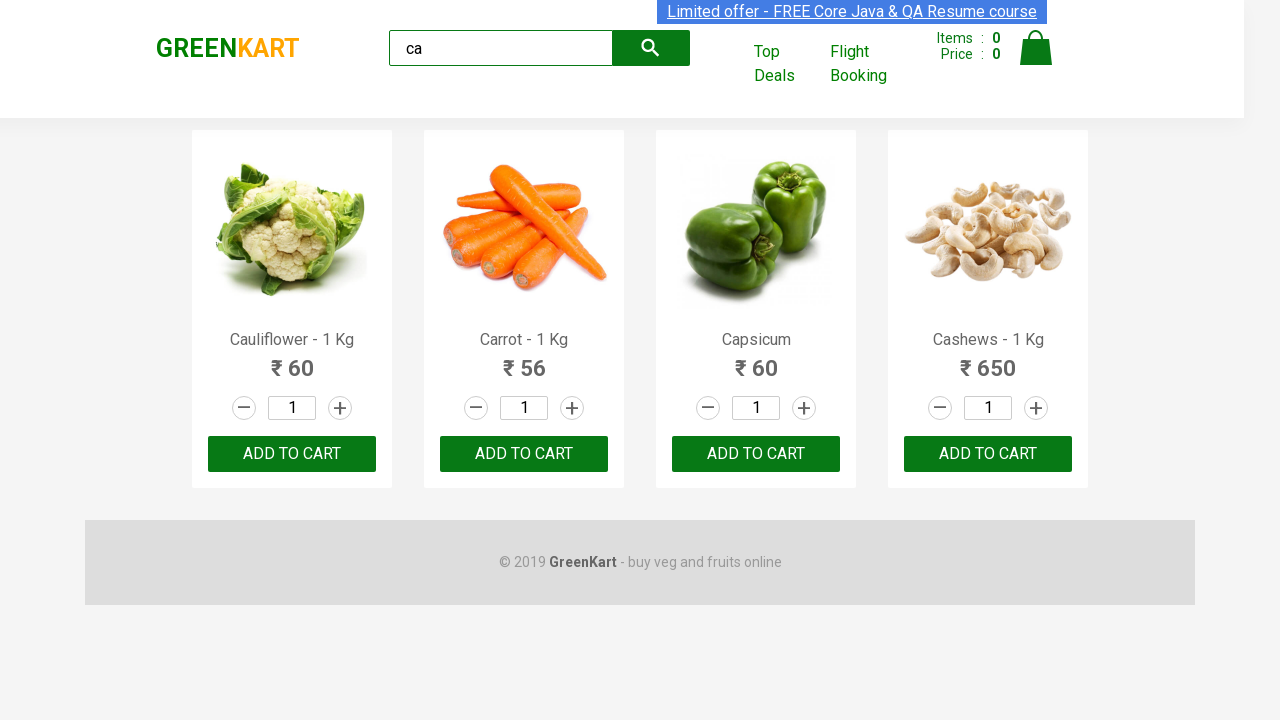

Retrieved product name: 'Capsicum'
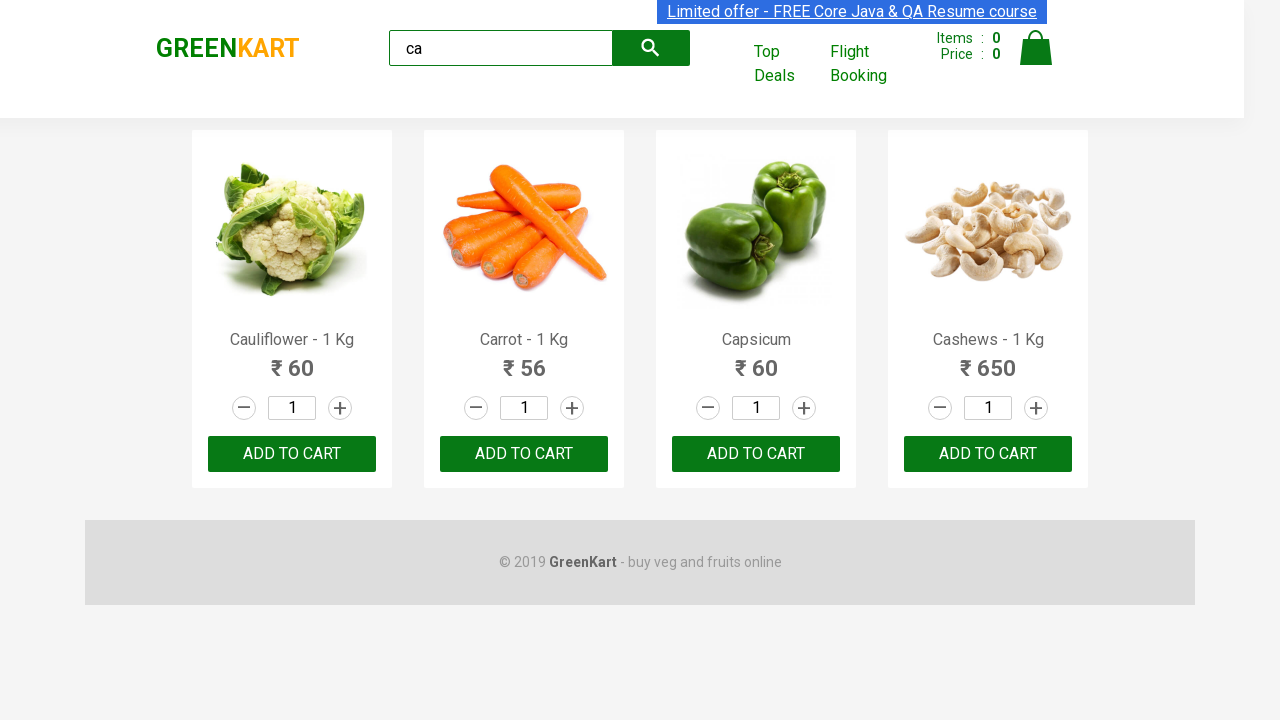

Retrieved product name: 'Cashews - 1 Kg'
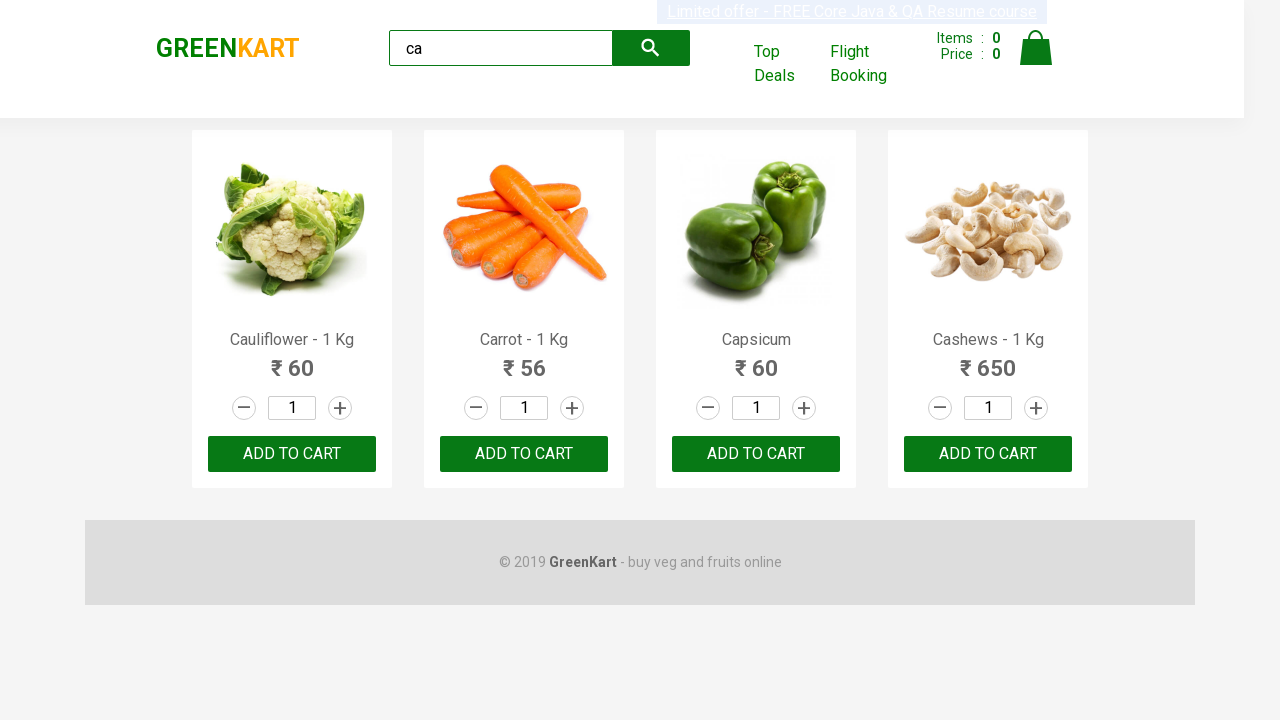

Found Cashews product and clicked add to cart button at (988, 454) on .products .product >> nth=3 >> button
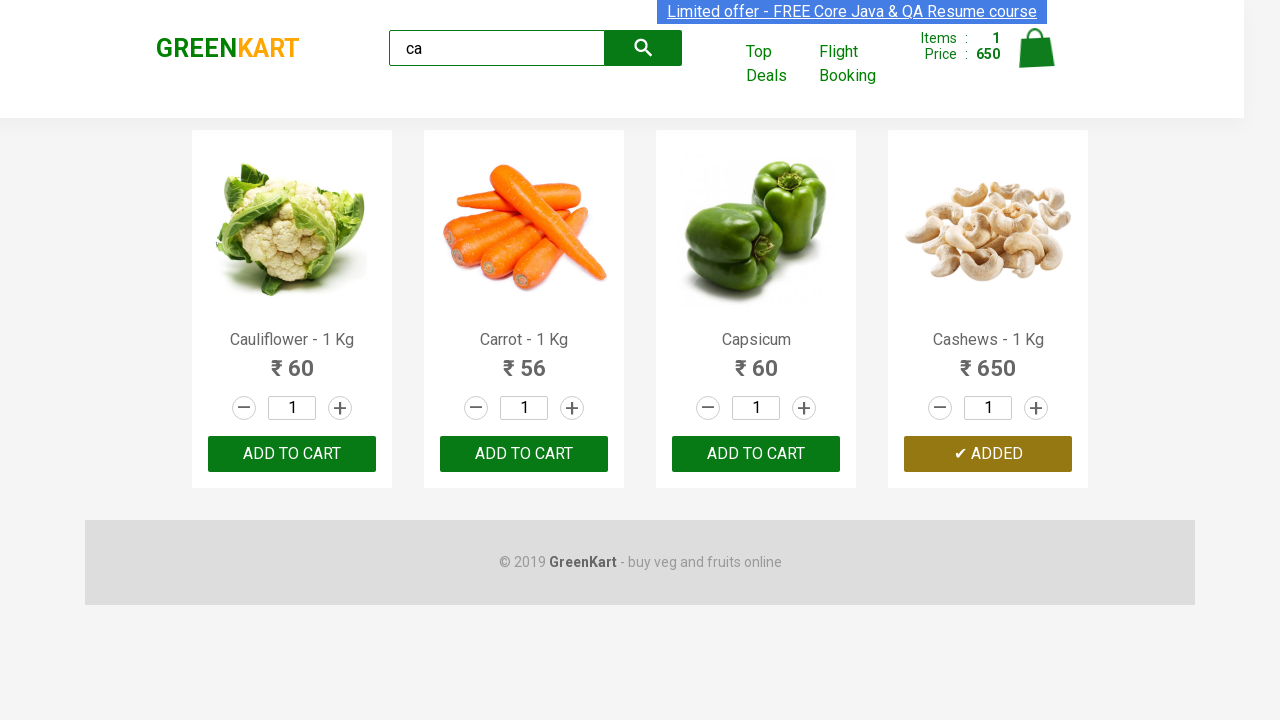

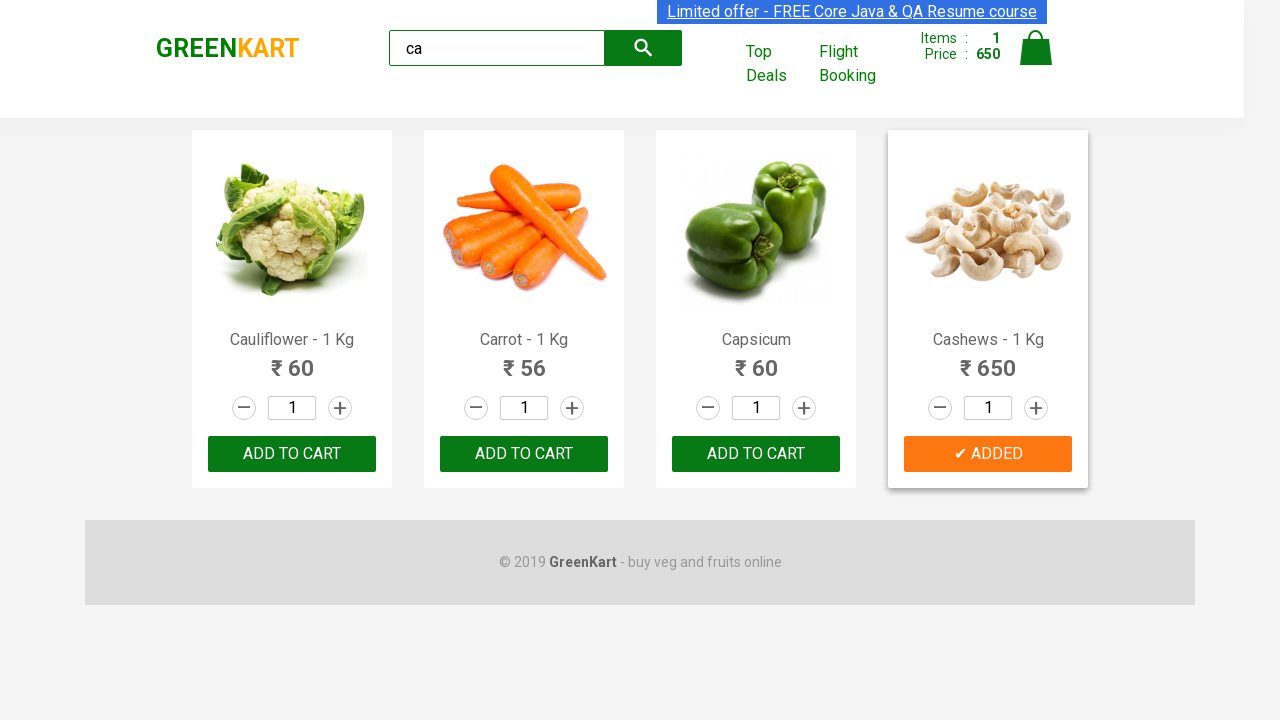